Navigates to Trello homepage and verifies the page loads

Starting URL: https://trello.com/

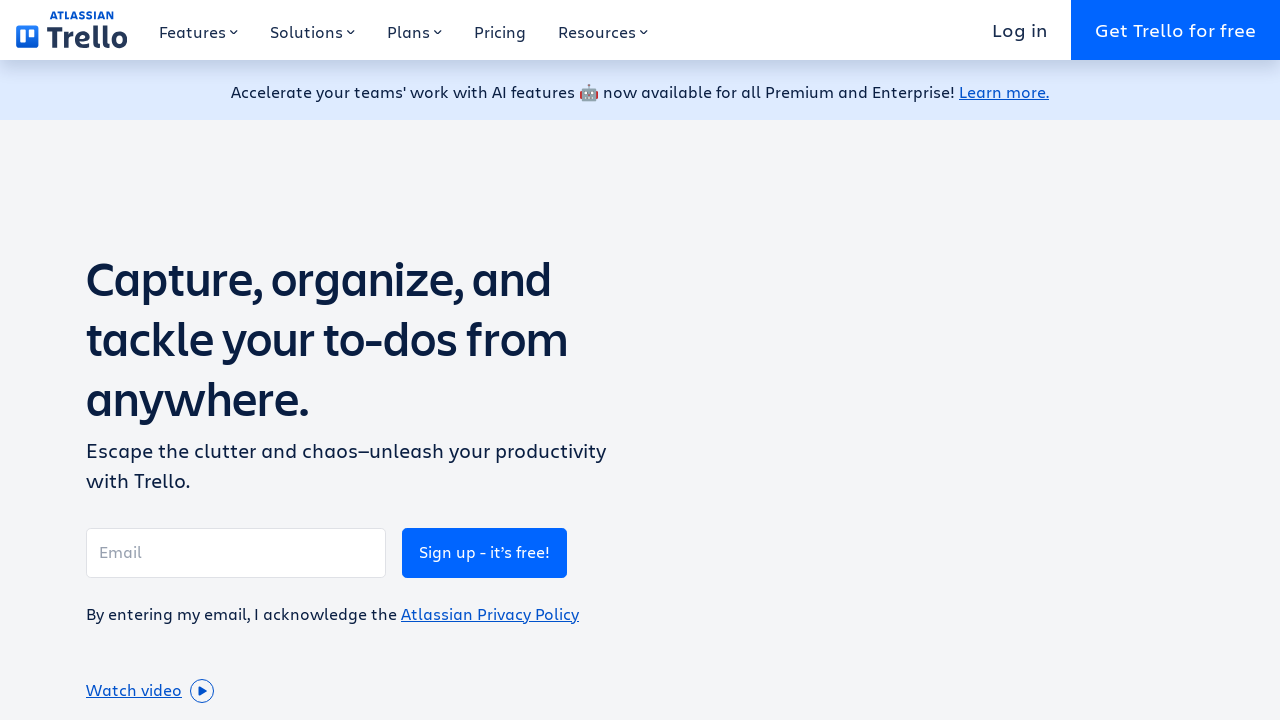

Navigated to Trello homepage
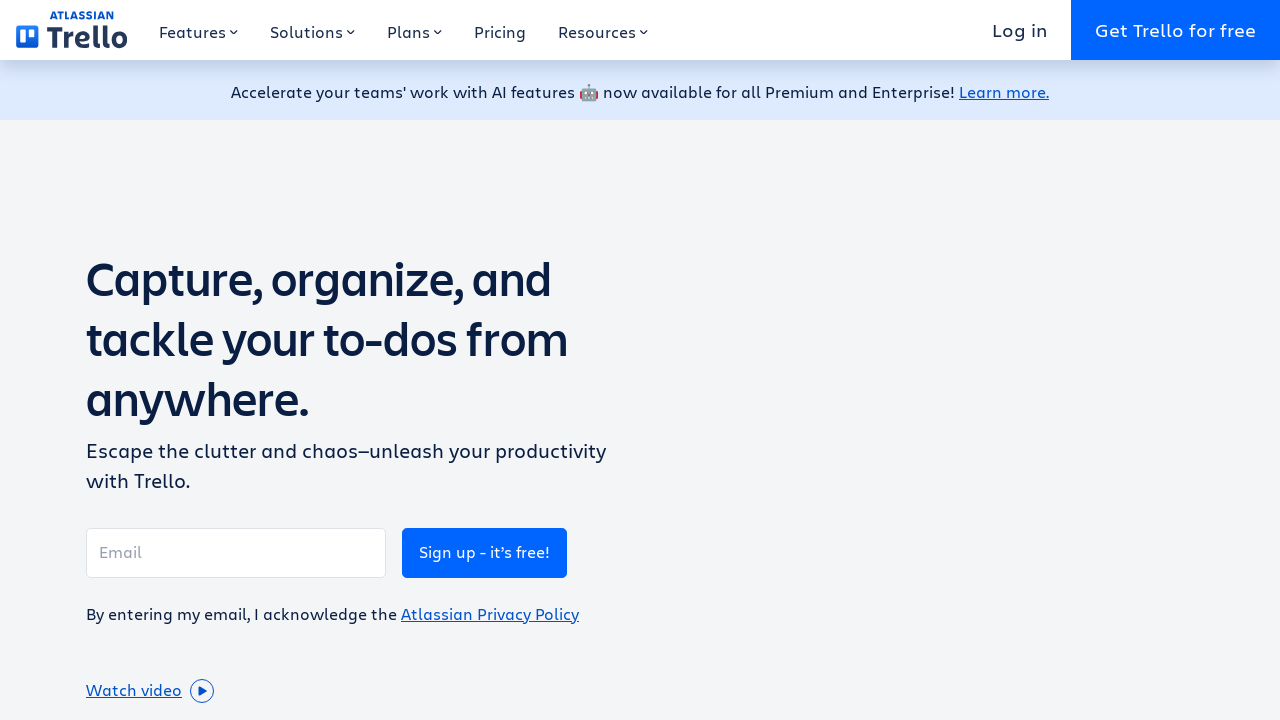

Trello homepage DOM content fully loaded
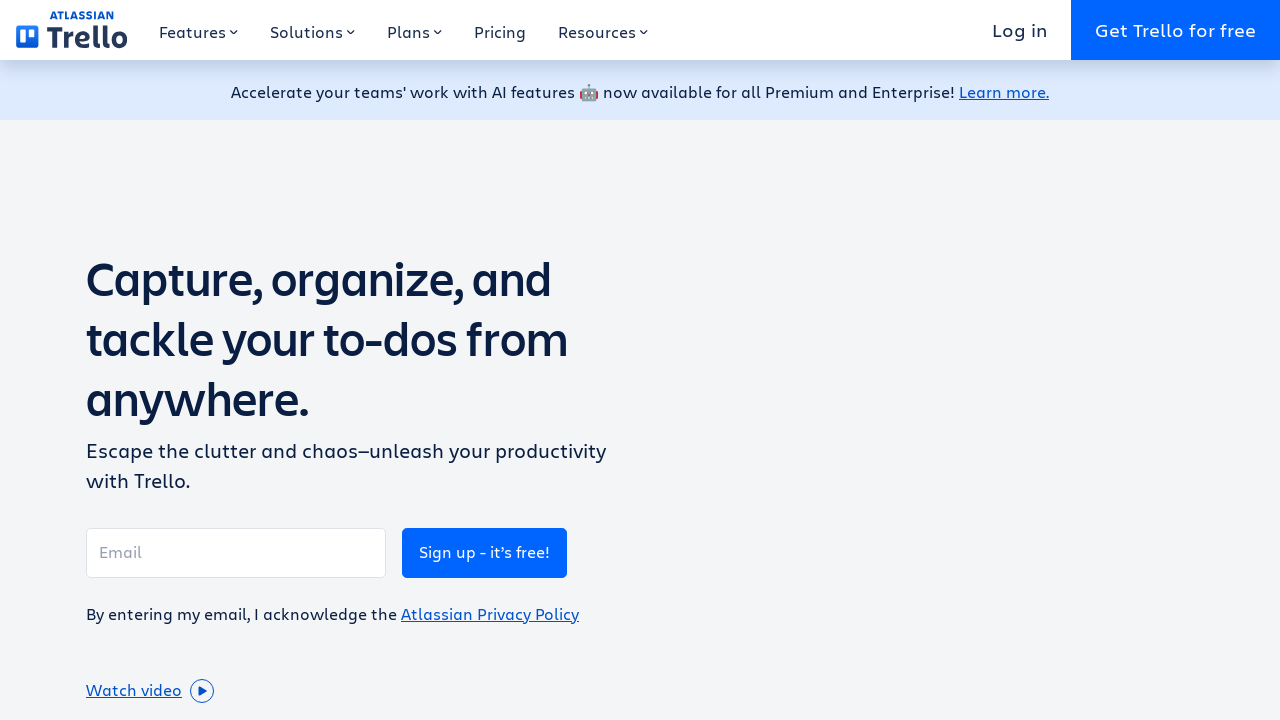

Verified page URL is https://trello.com/
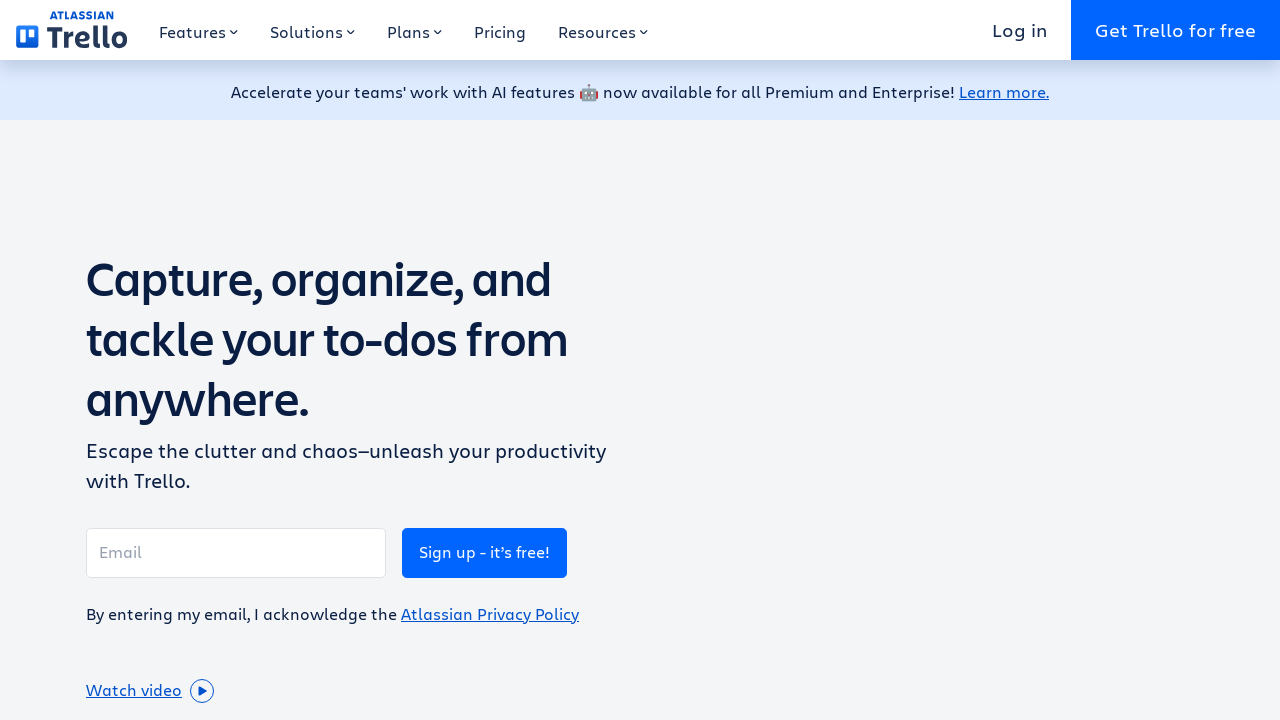

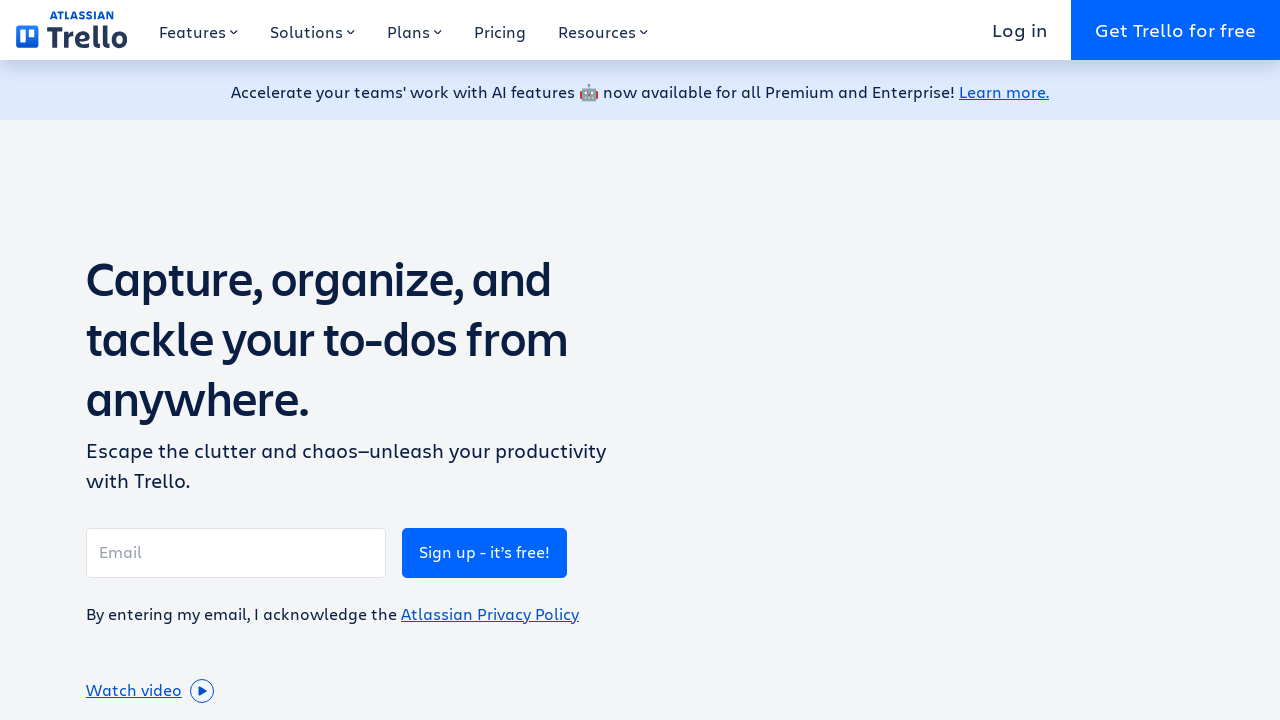